Tests marking all todo items as completed using the toggle-all checkbox.

Starting URL: https://demo.playwright.dev/todomvc

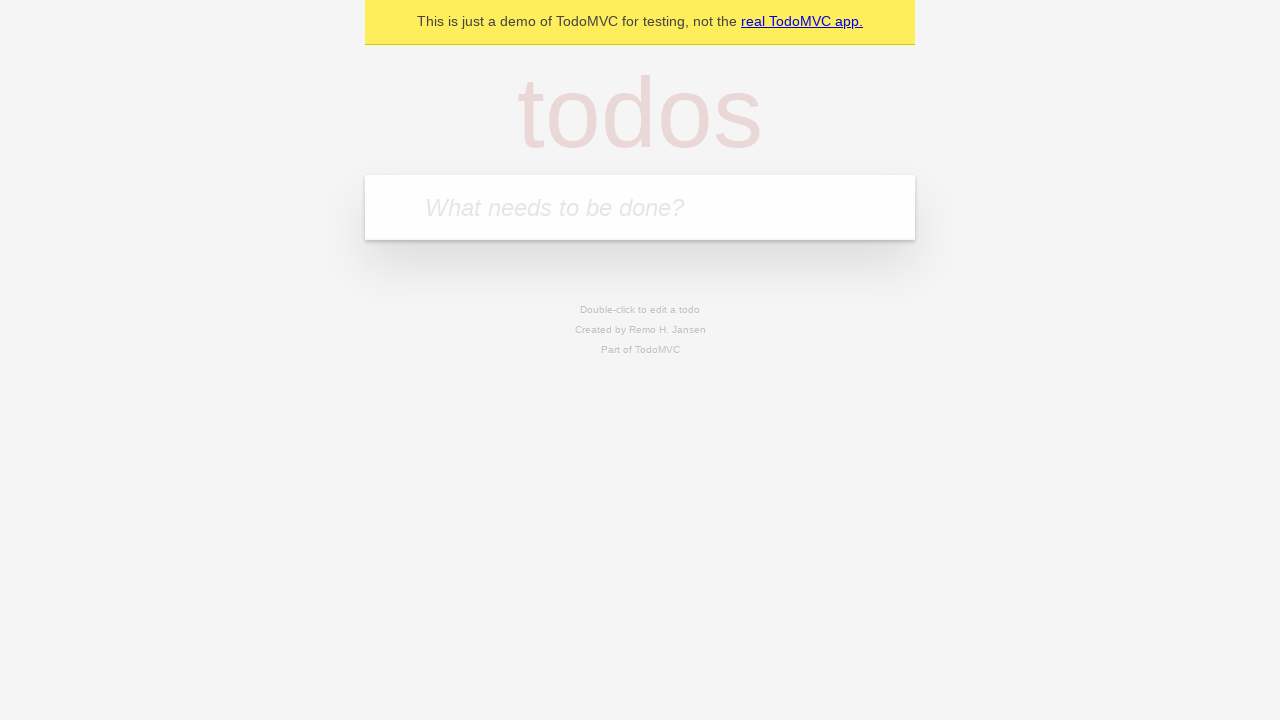

Filled todo input with 'buy some cheese' on internal:attr=[placeholder="What needs to be done?"i]
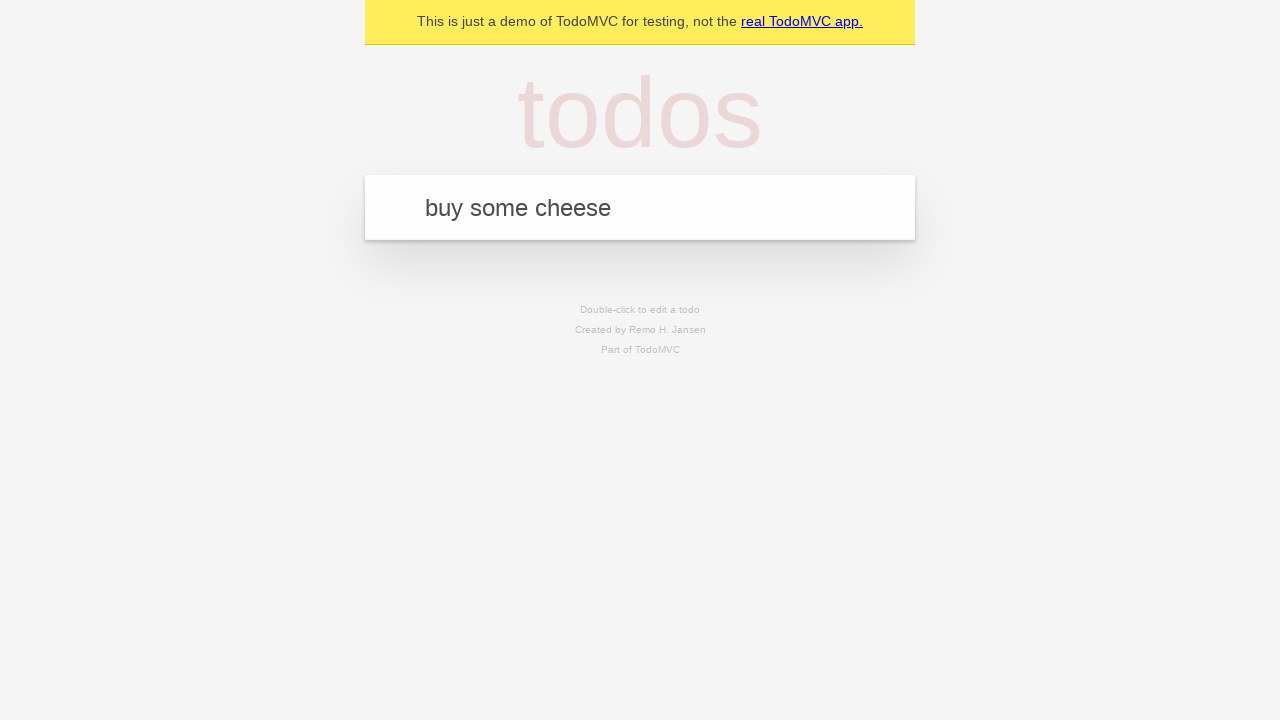

Pressed Enter to add first todo item on internal:attr=[placeholder="What needs to be done?"i]
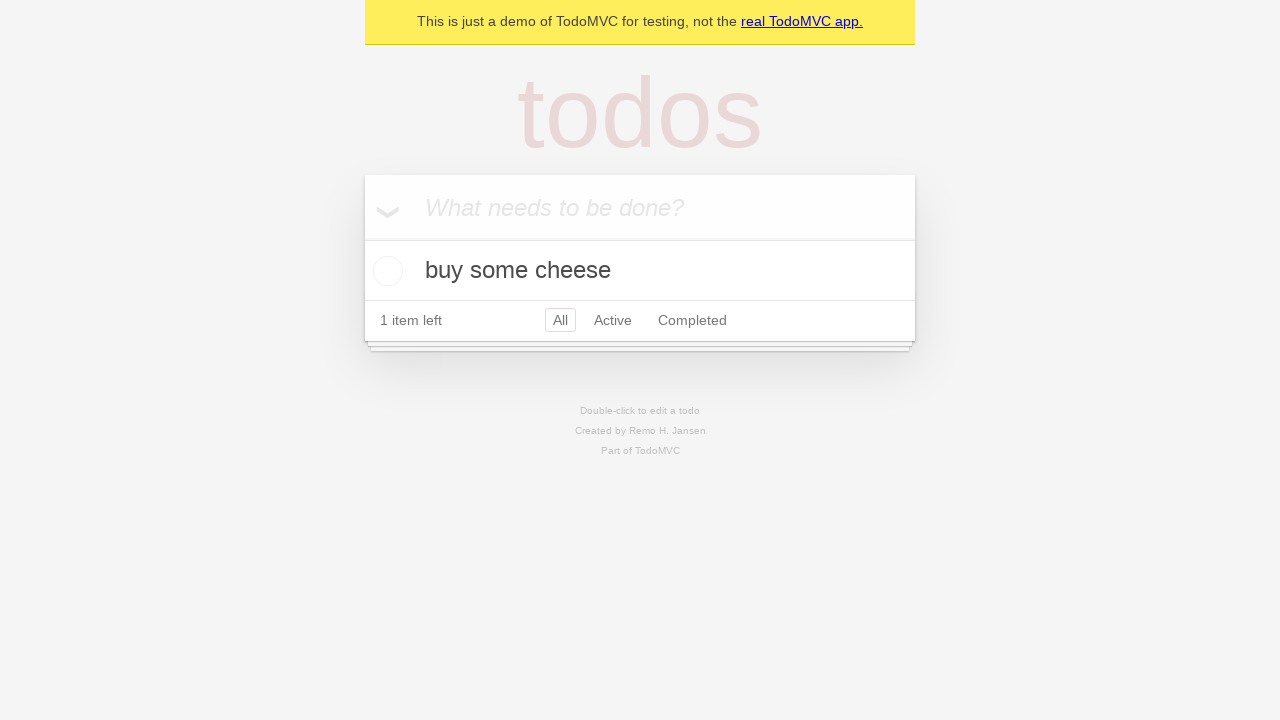

Filled todo input with 'feed the cat' on internal:attr=[placeholder="What needs to be done?"i]
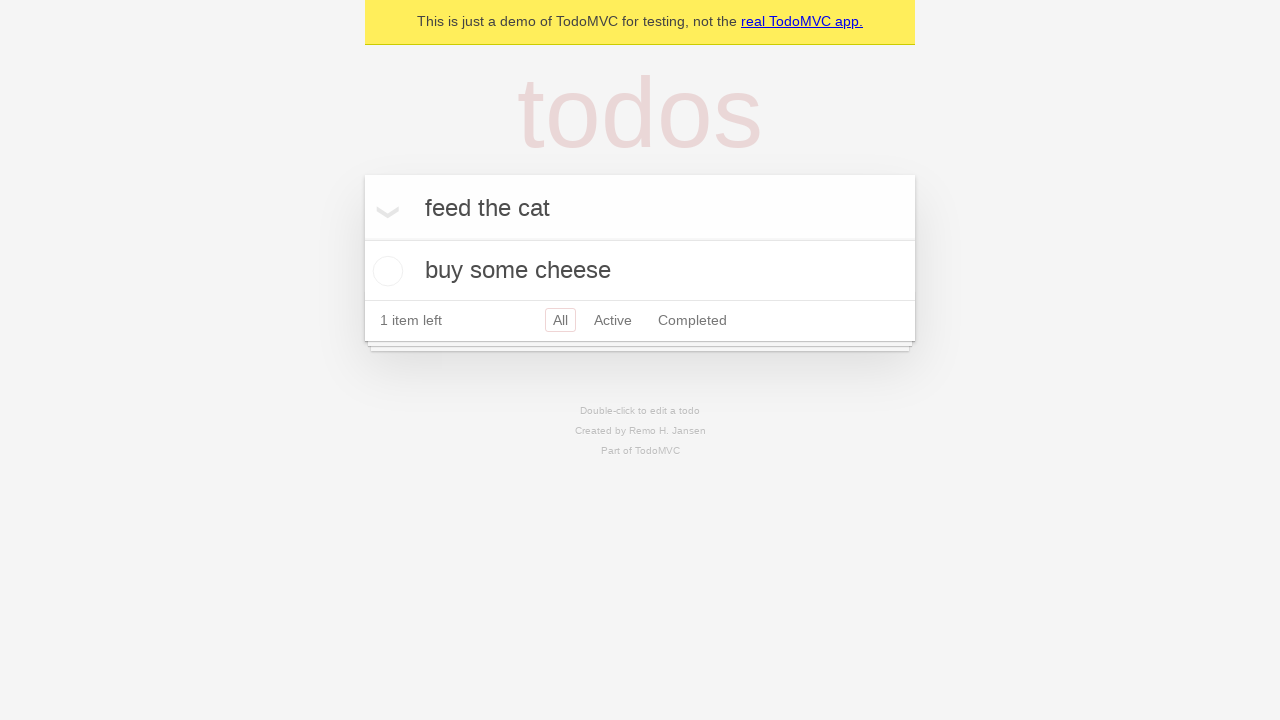

Pressed Enter to add second todo item on internal:attr=[placeholder="What needs to be done?"i]
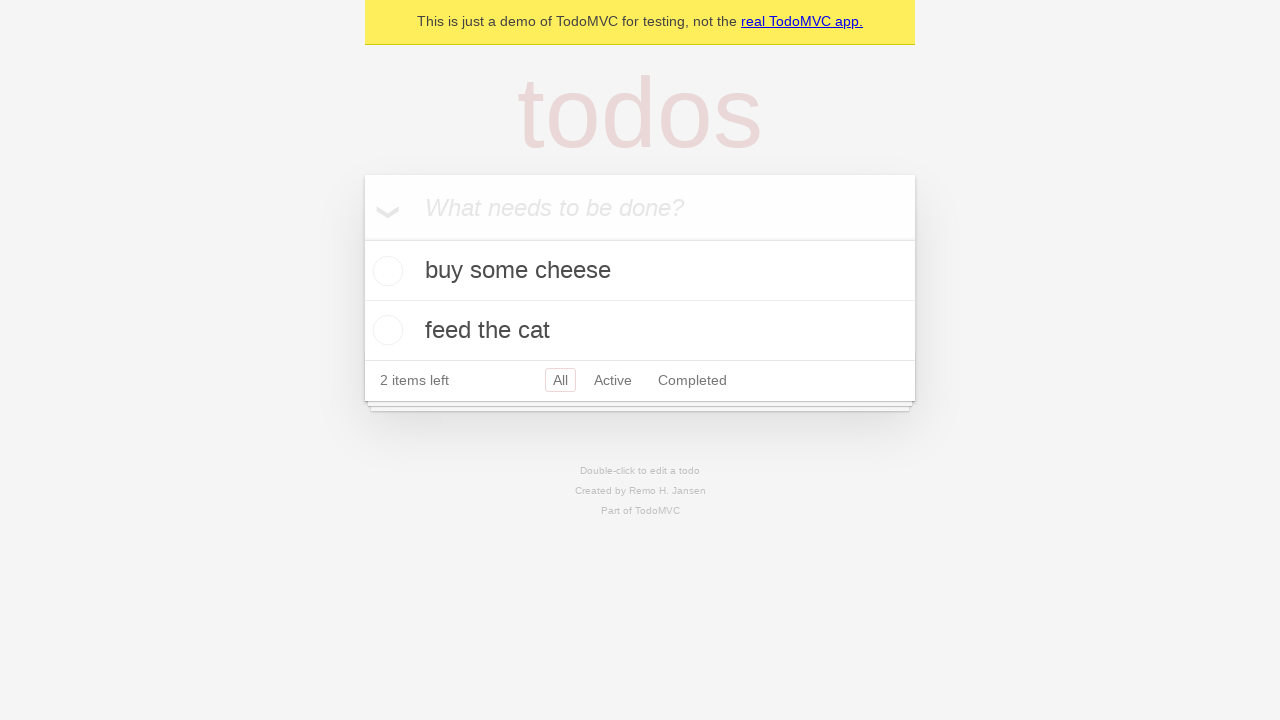

Filled todo input with 'book a doctors appointment' on internal:attr=[placeholder="What needs to be done?"i]
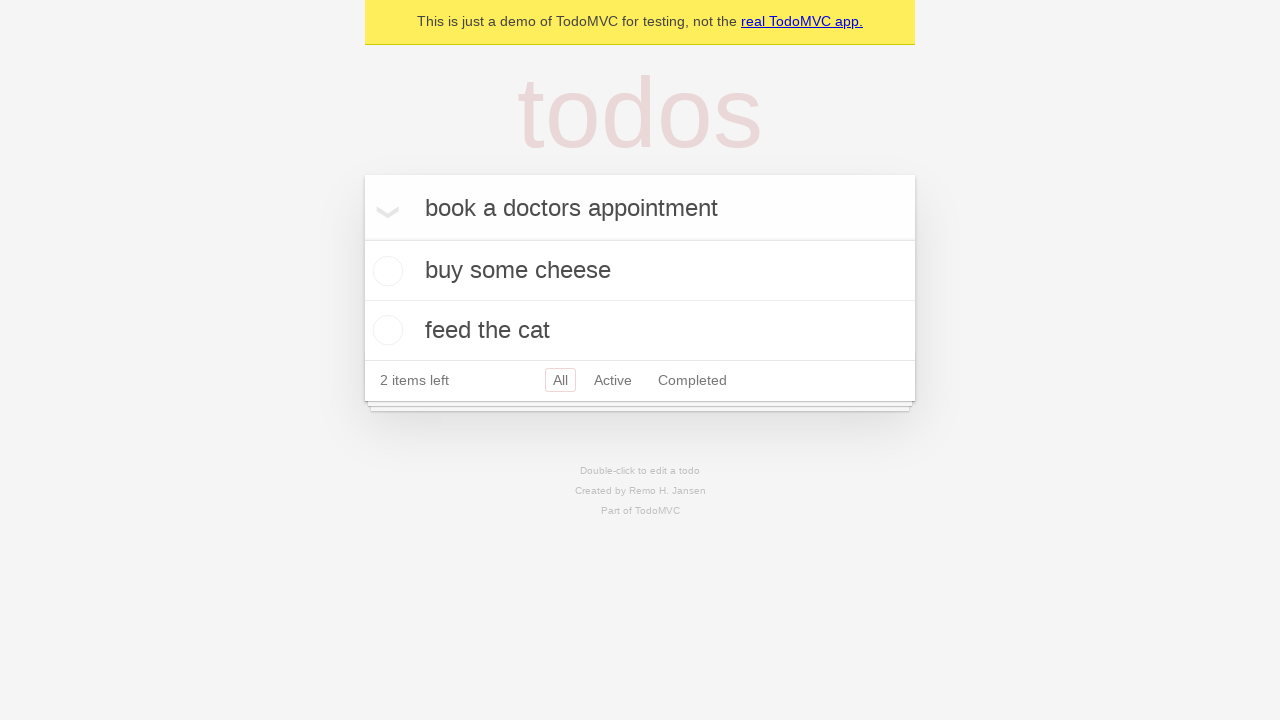

Pressed Enter to add third todo item on internal:attr=[placeholder="What needs to be done?"i]
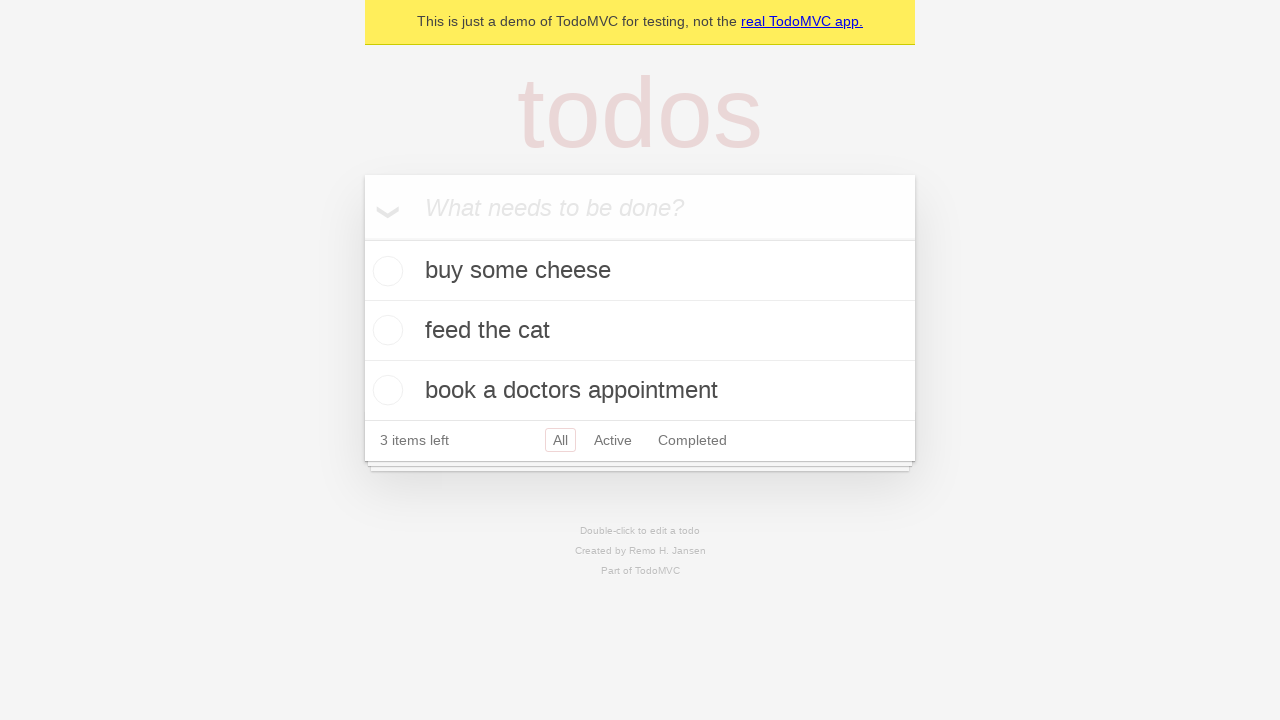

Clicked 'Mark all as complete' checkbox to toggle all todos at (362, 238) on internal:label="Mark all as complete"i
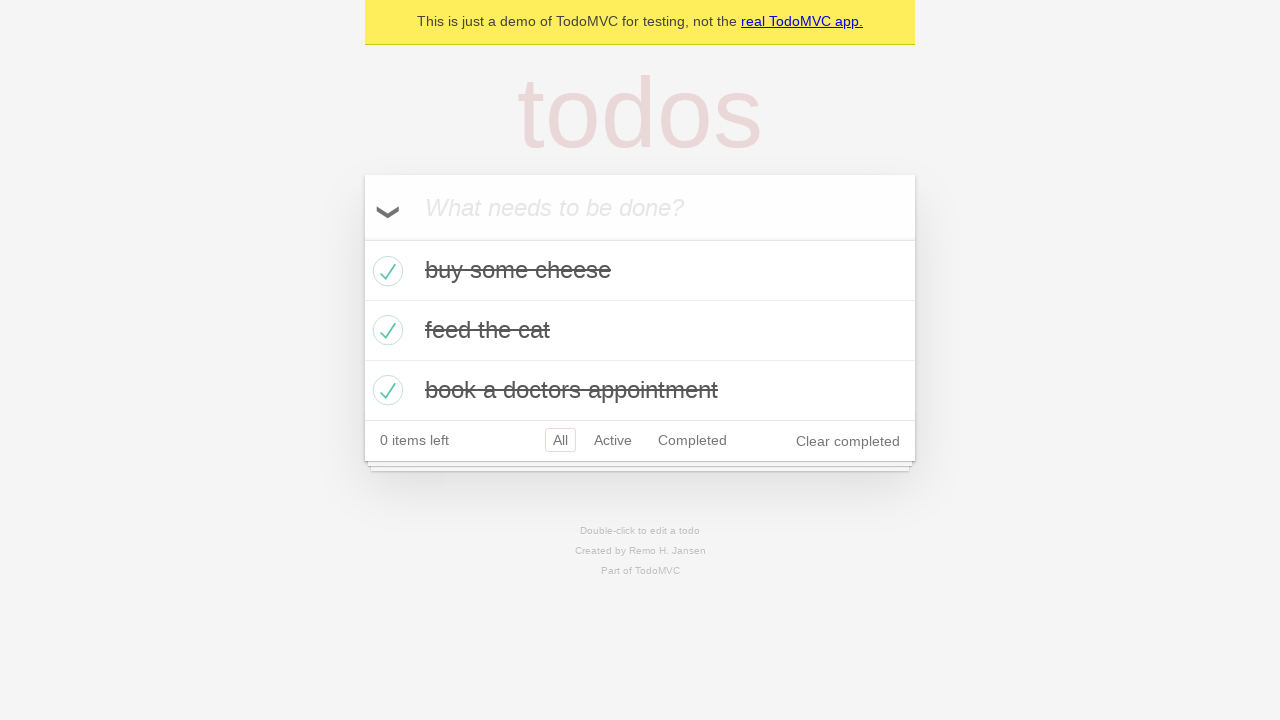

Verified that all todo items are marked as completed
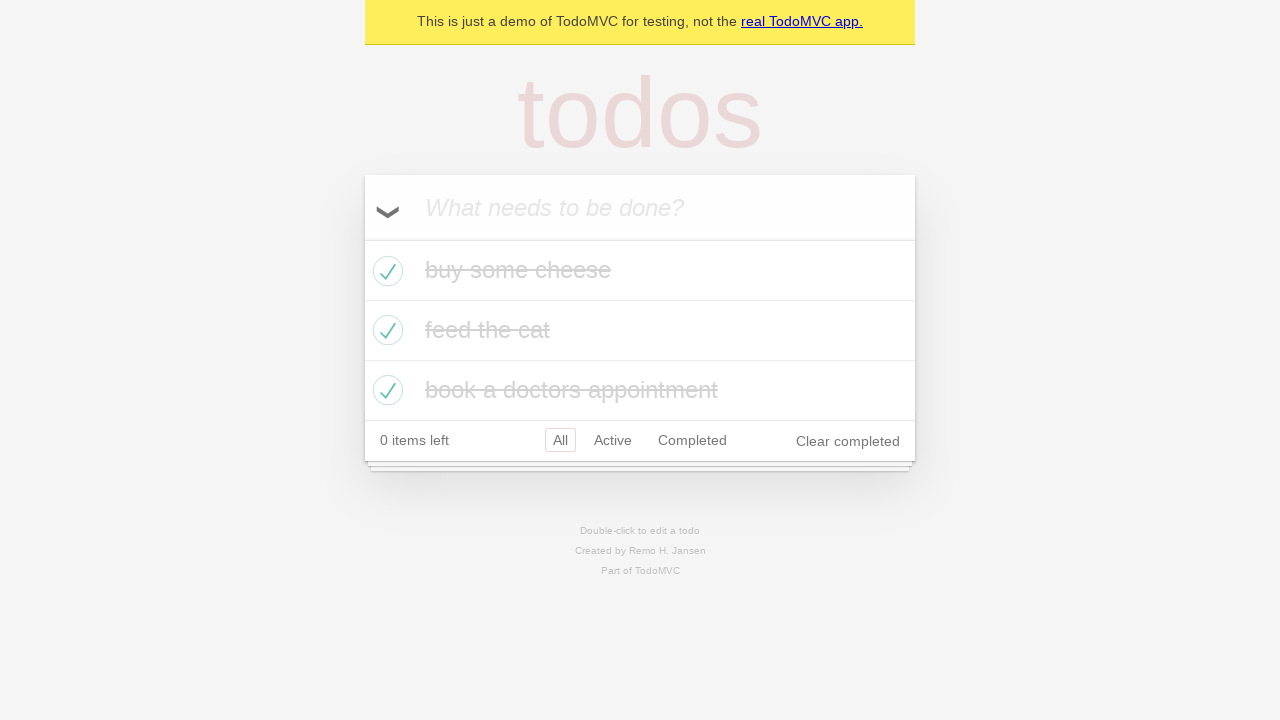

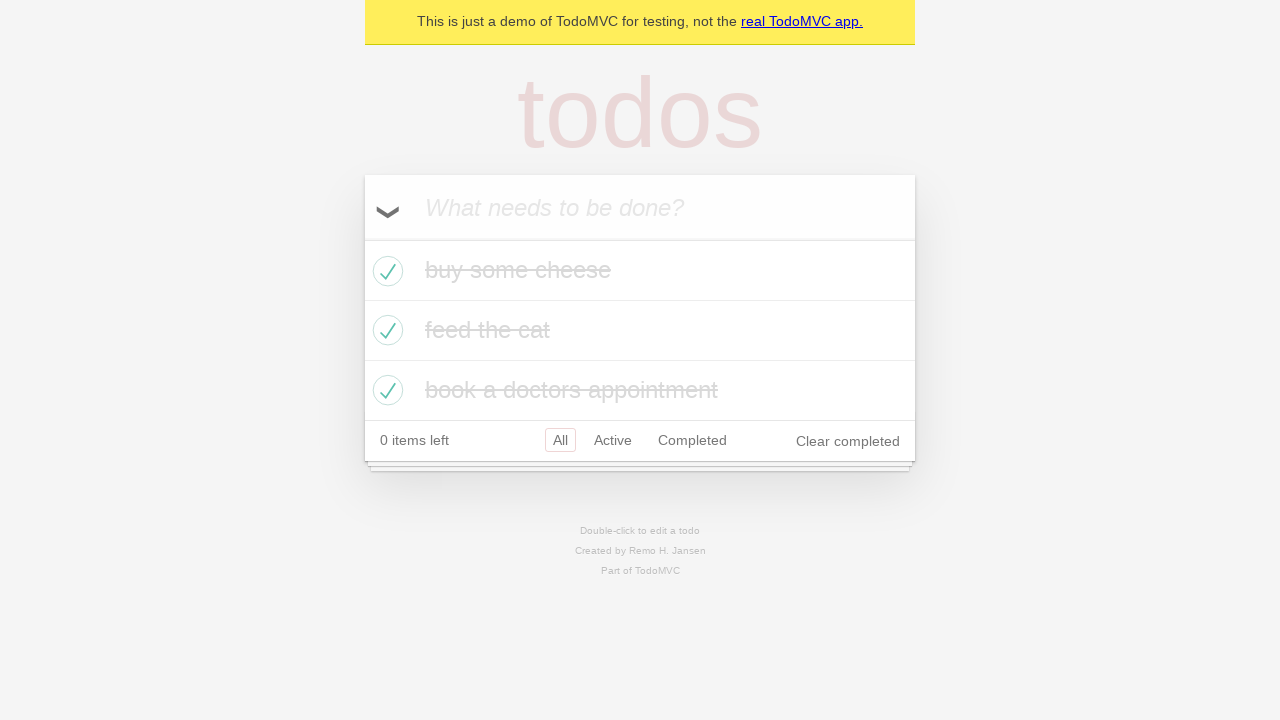